Navigates to the Automation Practice page and locates a link element containing 'soapui' in its href attribute to verify it exists on the page

Starting URL: https://rahulshettyacademy.com/AutomationPractice/

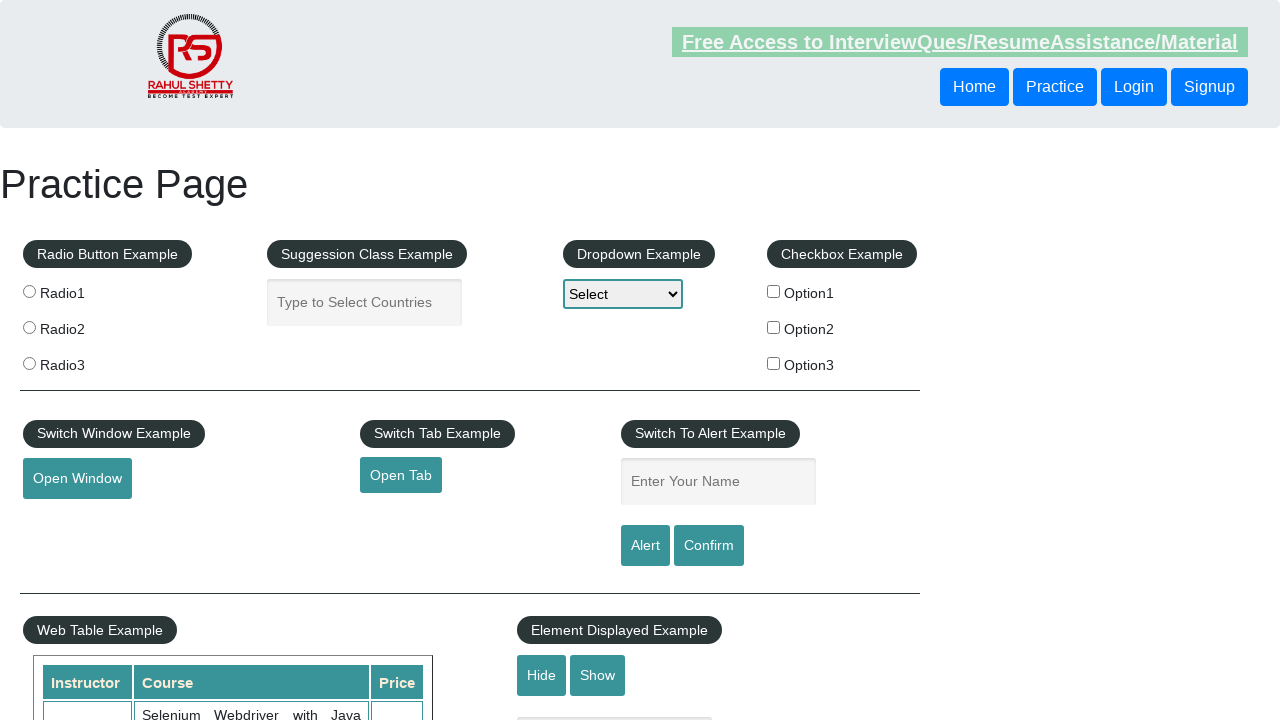

Navigated to Automation Practice page
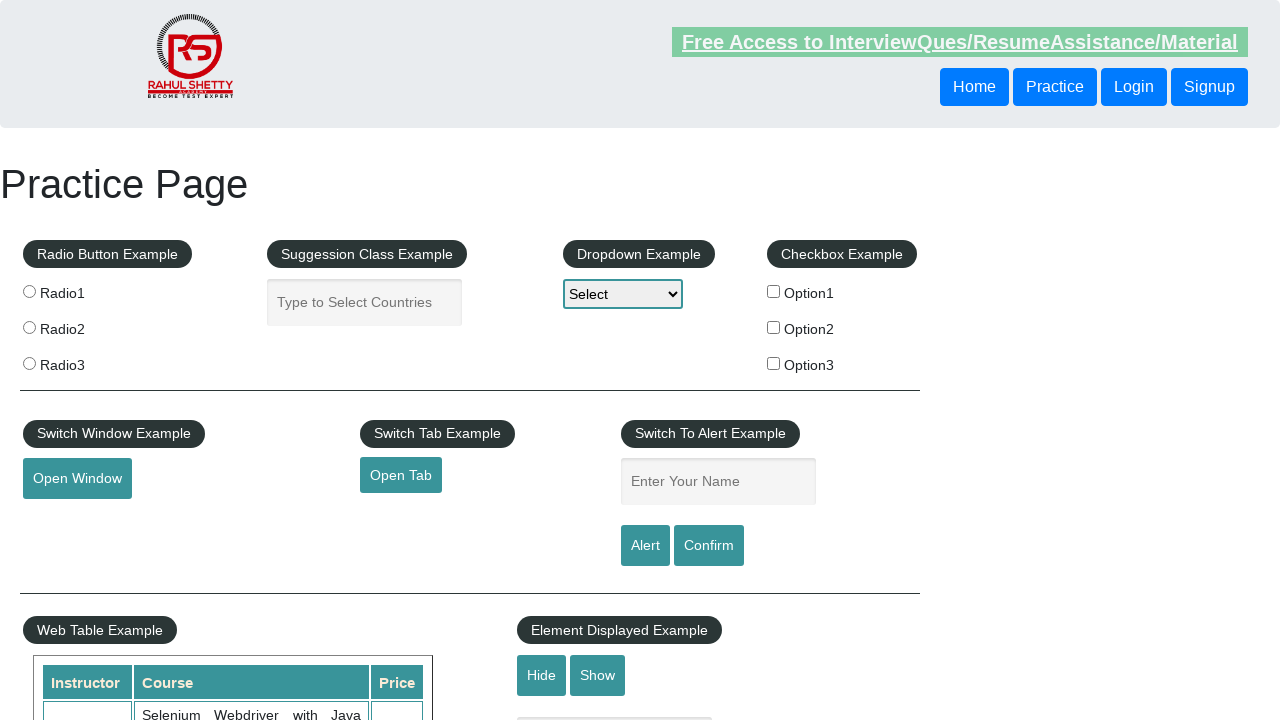

Located link element with 'soapui' in href attribute
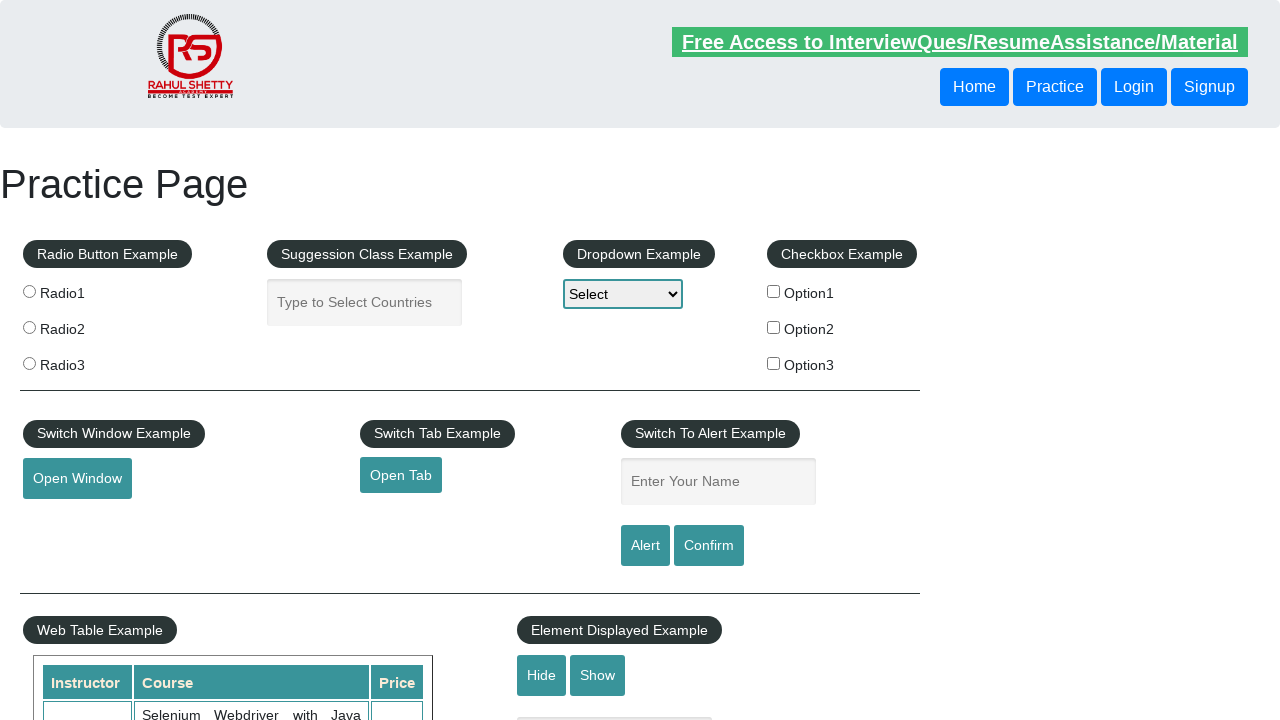

Waited for soapui link element to be visible
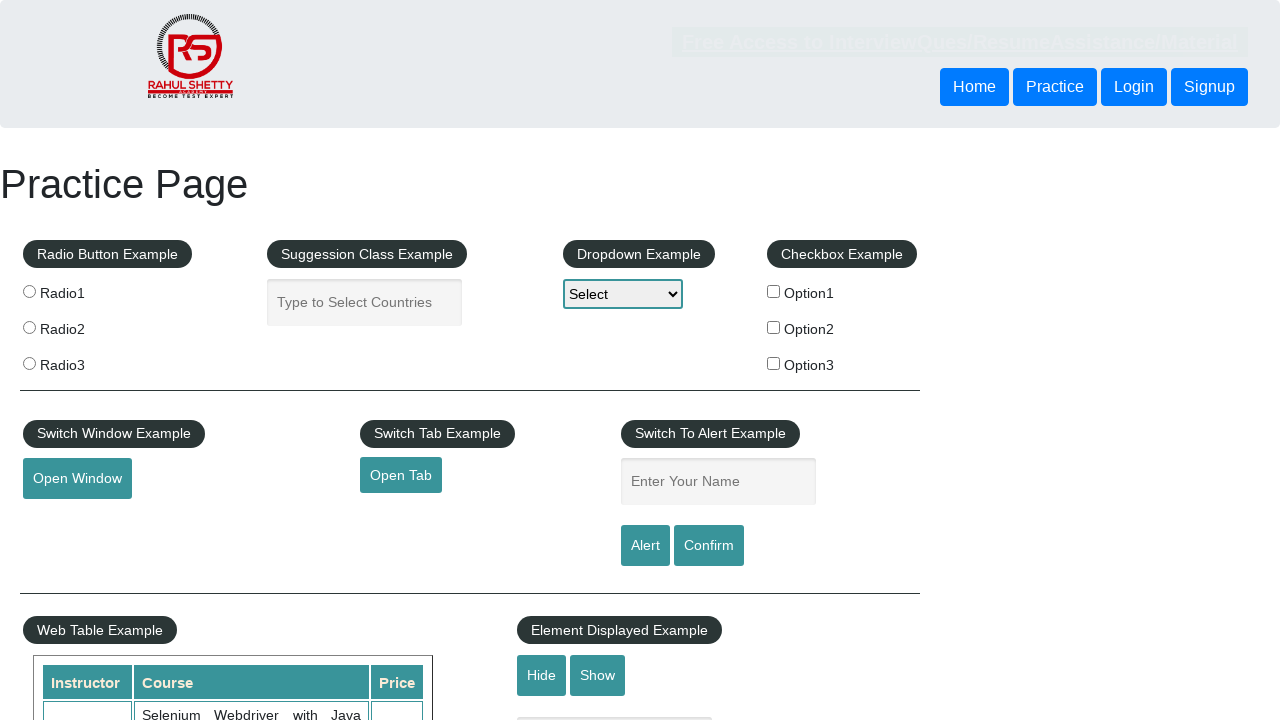

Retrieved href attribute from soapui link element
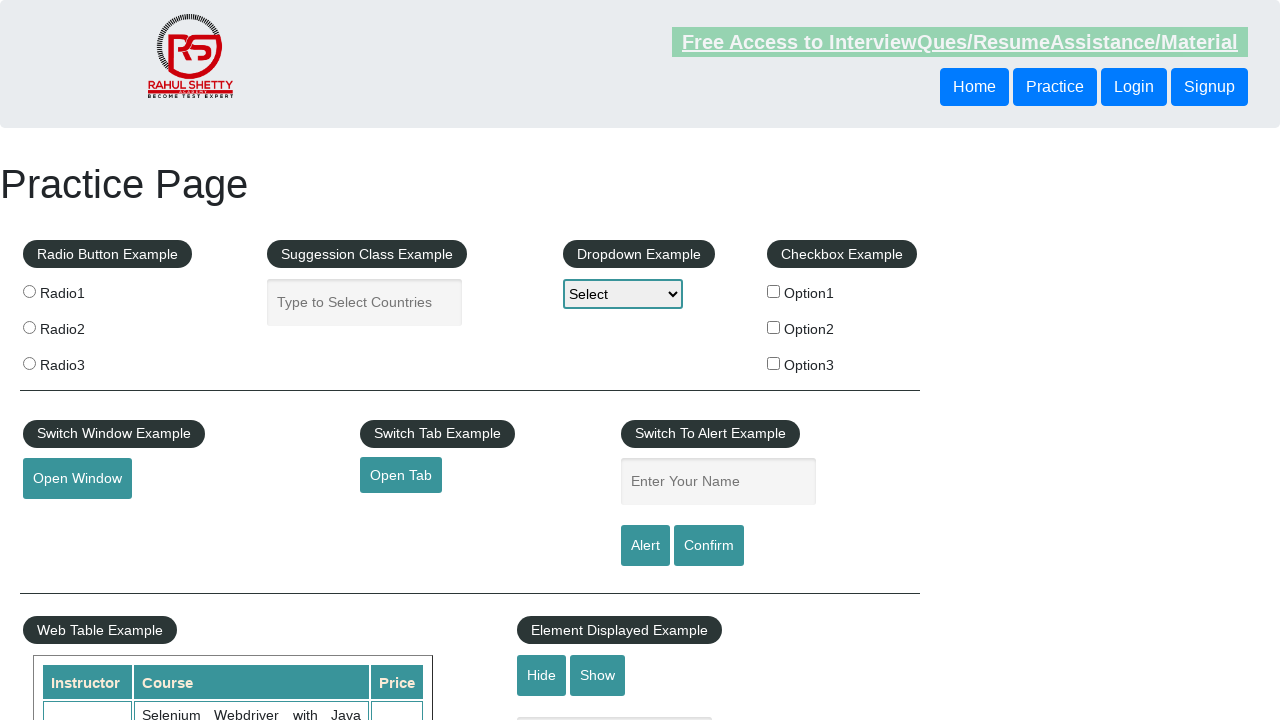

Verified that soapui link exists and href is not None
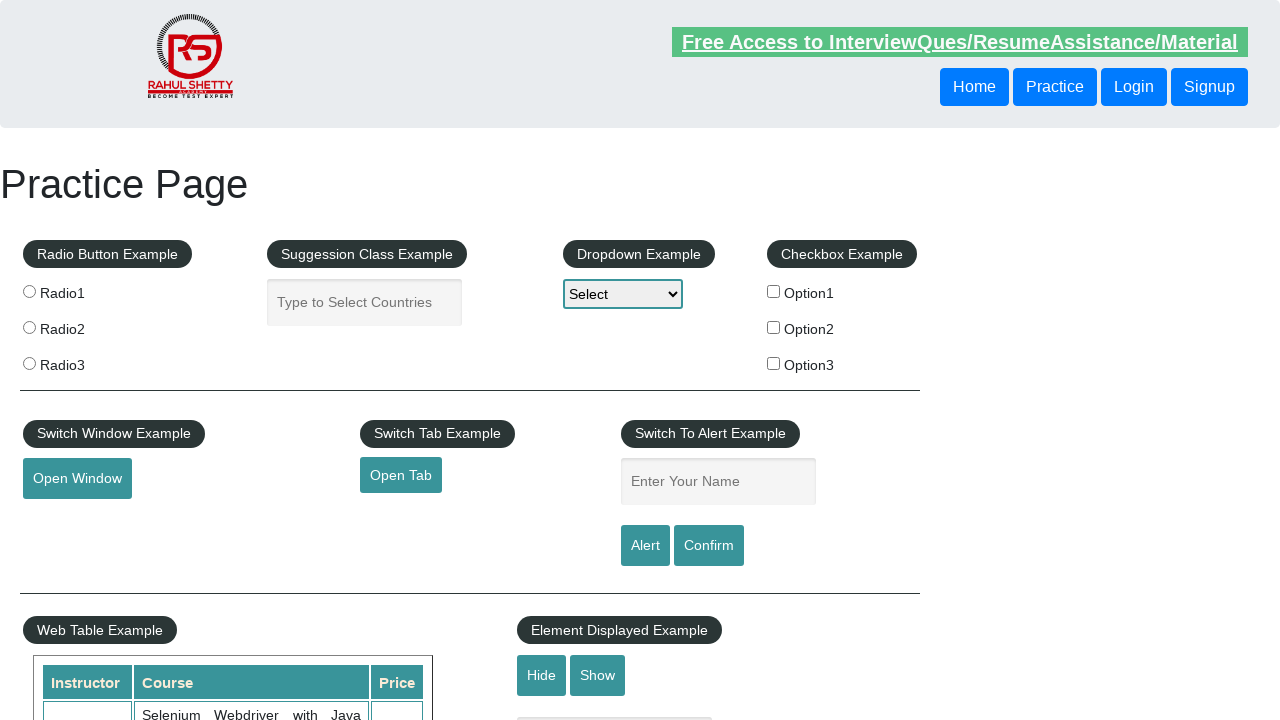

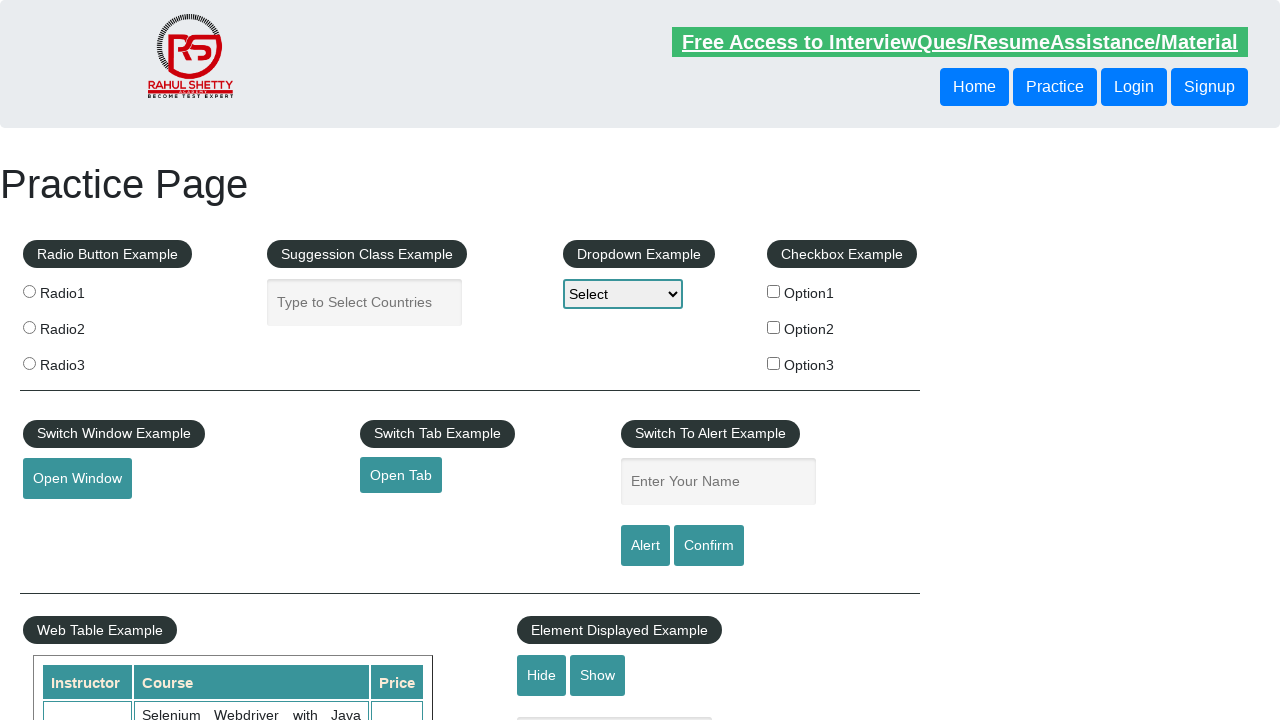